Navigates to W3Schools iframe example page and clicks on the home button icon in the navigation bar

Starting URL: https://www.w3schools.com/tags/tryit.asp?filename=tryhtml_iframe_src

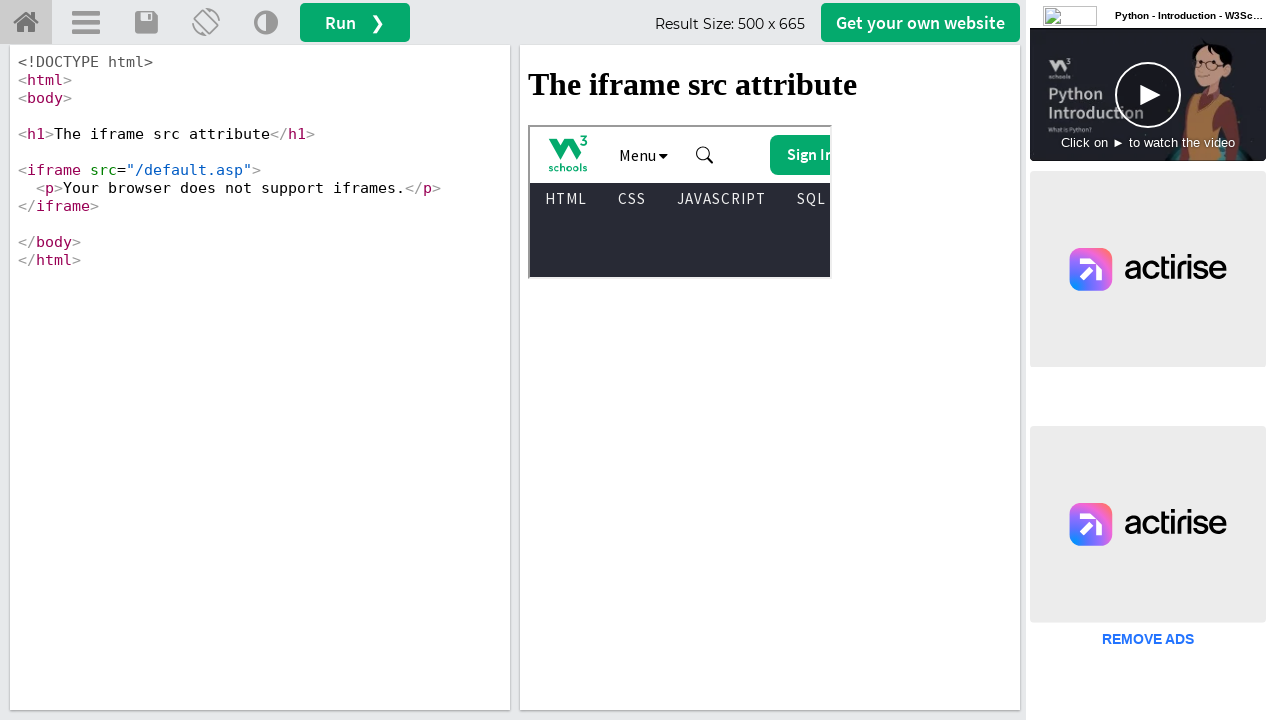

Navigated to W3Schools iframe example page
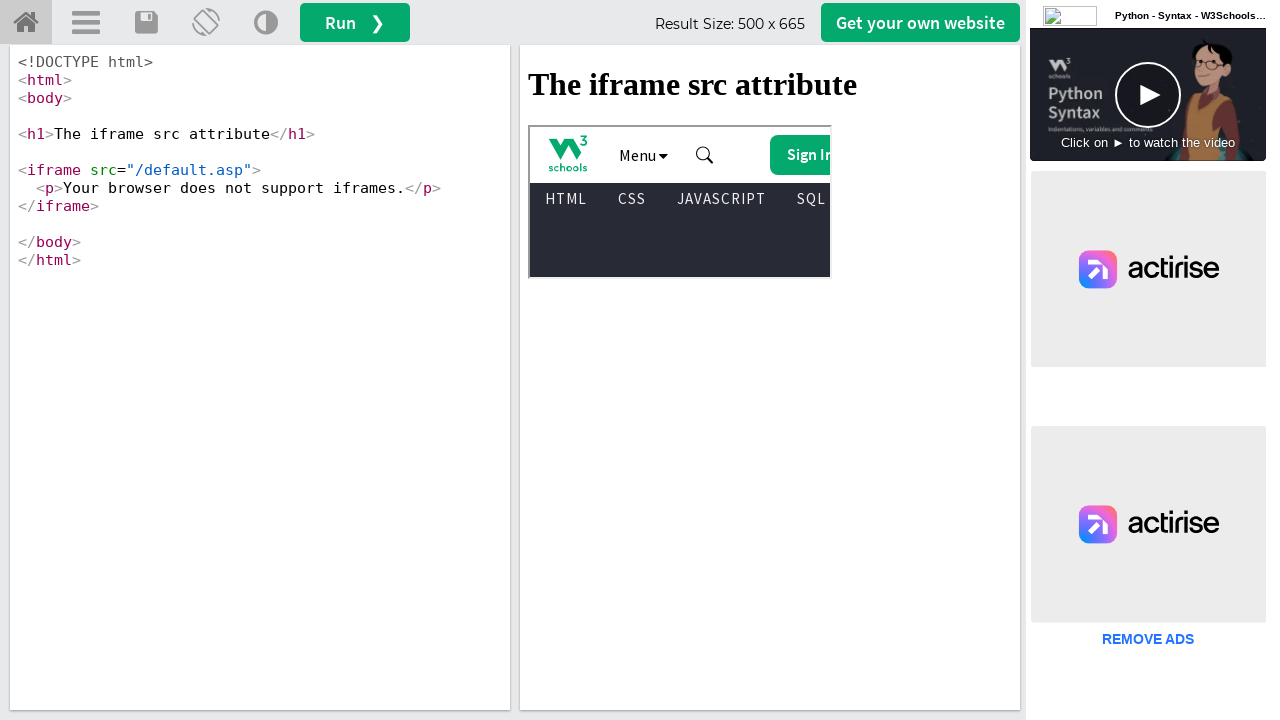

Clicked on the home button icon in the navigation bar at (26, 23) on a.w3-button.w3-bar-item.topnav-icons.fa.fa-home
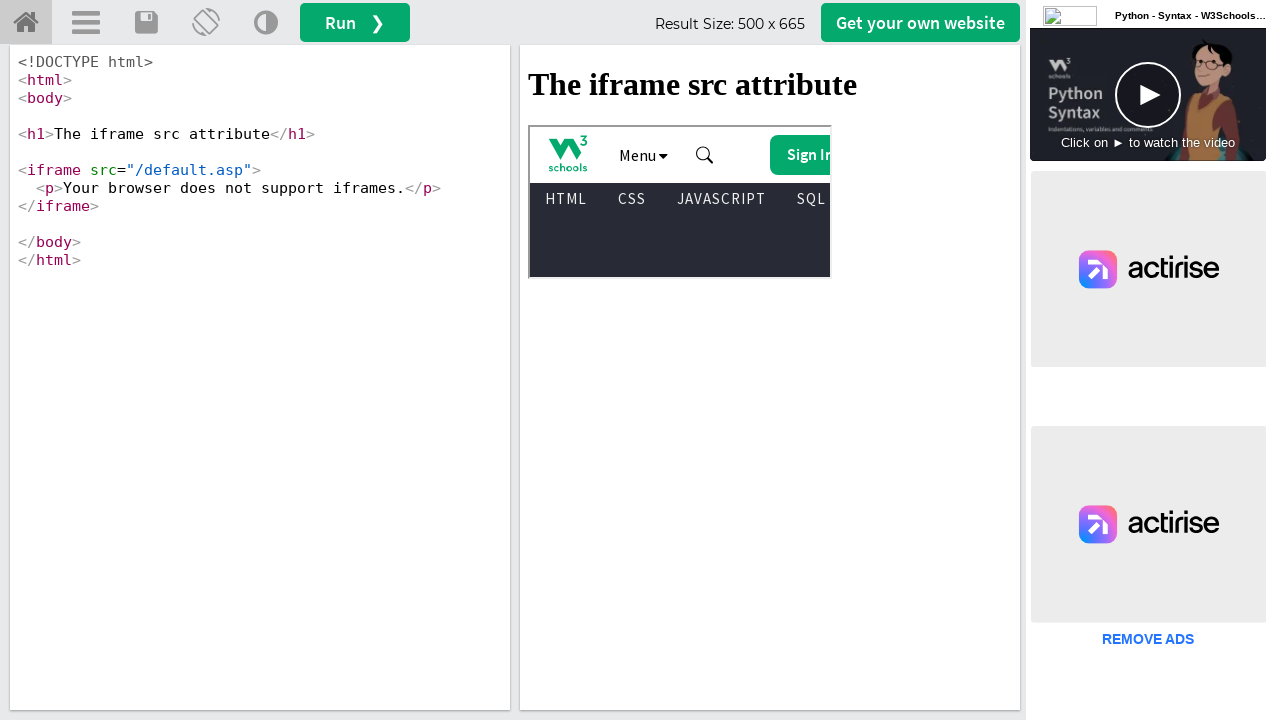

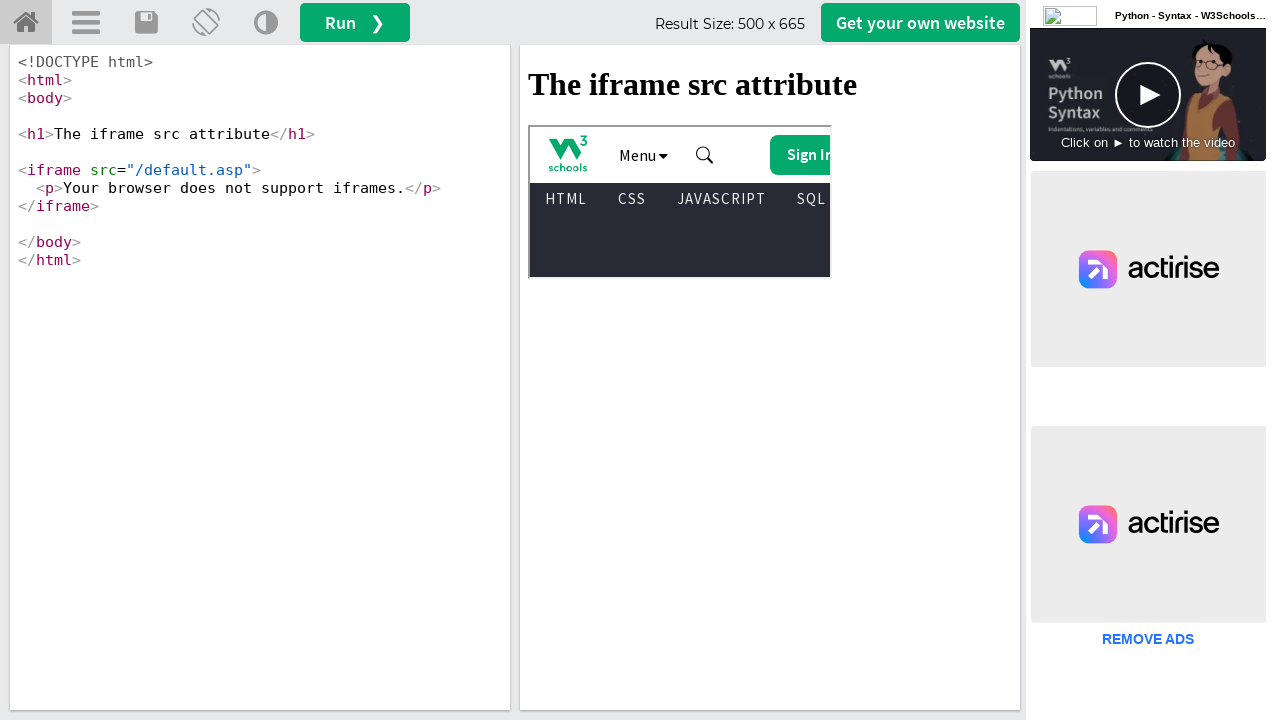